Tests clicking a link that opens a popup window on a blog page, demonstrating basic link click functionality

Starting URL: http://omayo.blogspot.com/

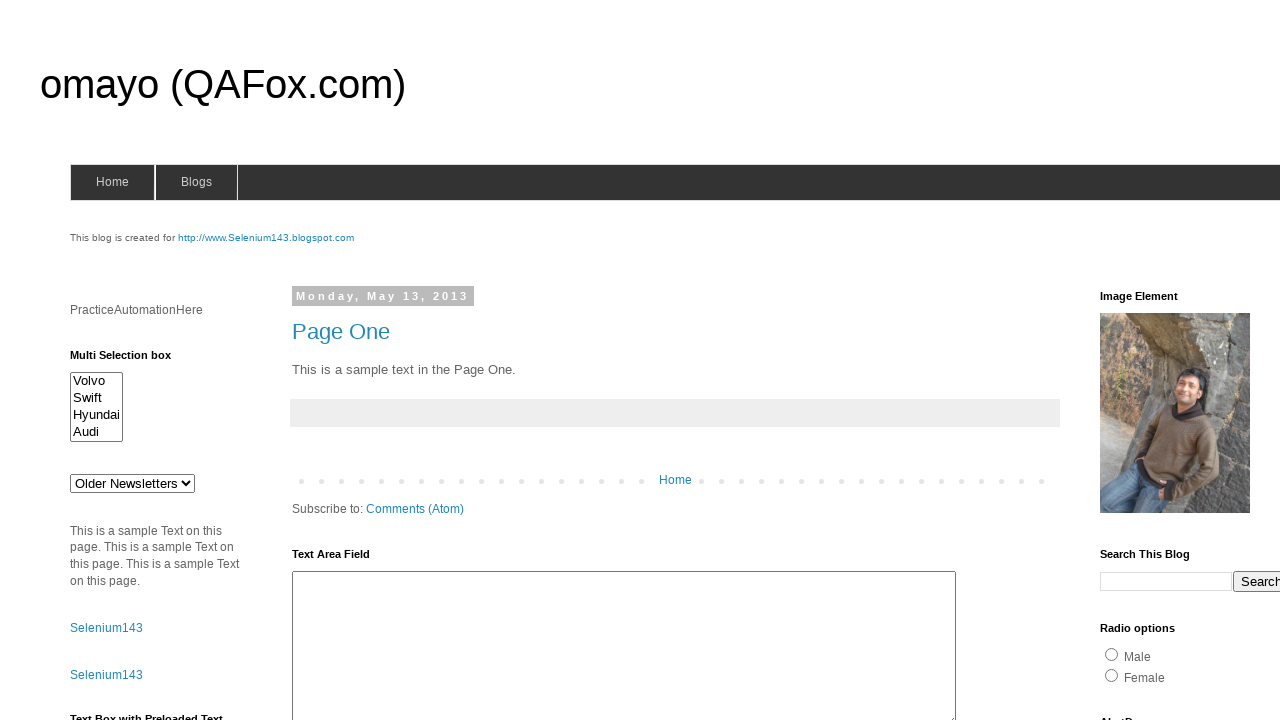

Clicked the 'Open a popup window' link on the blog page at (132, 360) on text=Open a popup window
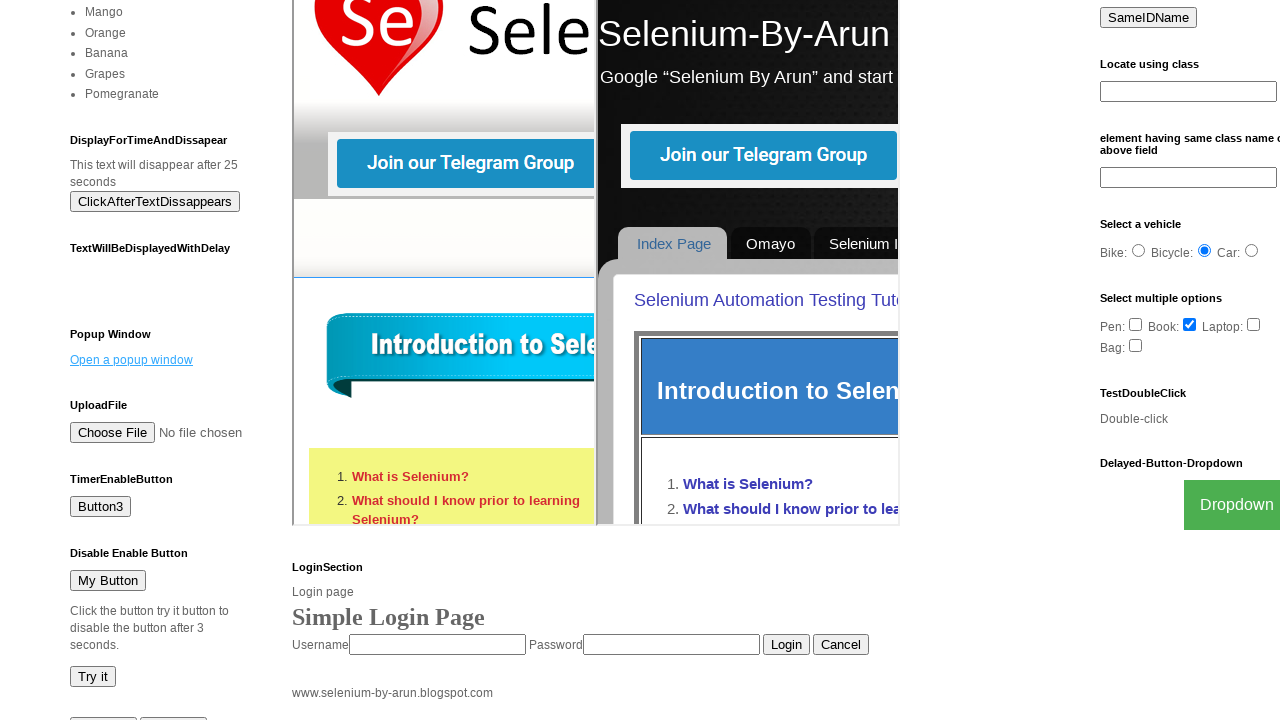

Waited 2 seconds for the popup window to open
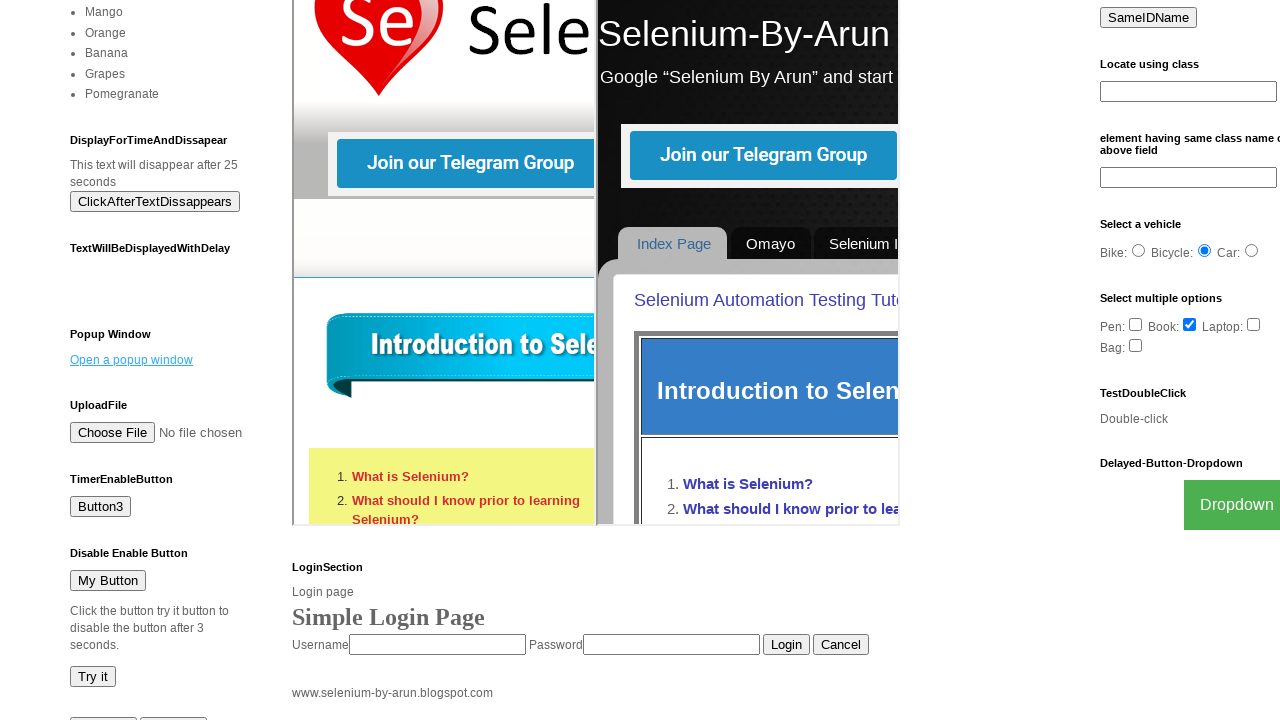

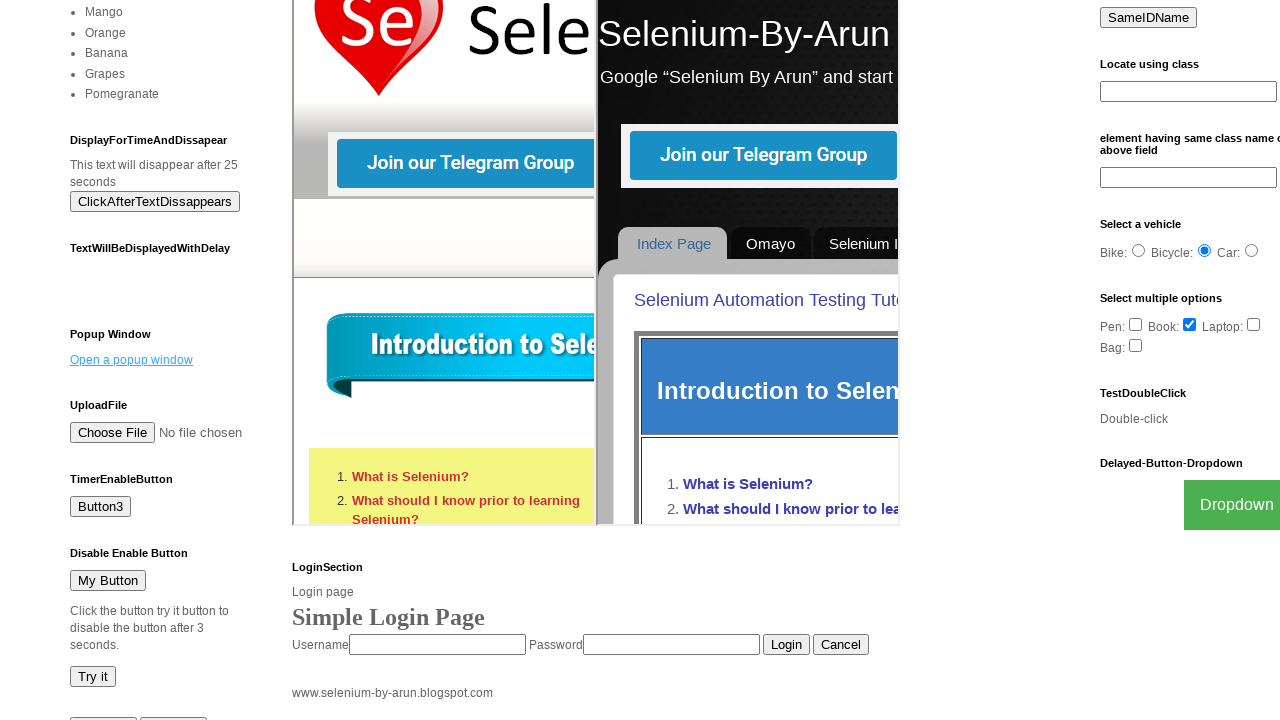